Tests date selection functionality by selecting December 1st, 1933 from year, month, and day dropdown menus and verifying the selections

Starting URL: https://practice.cydeo.com/dropdown

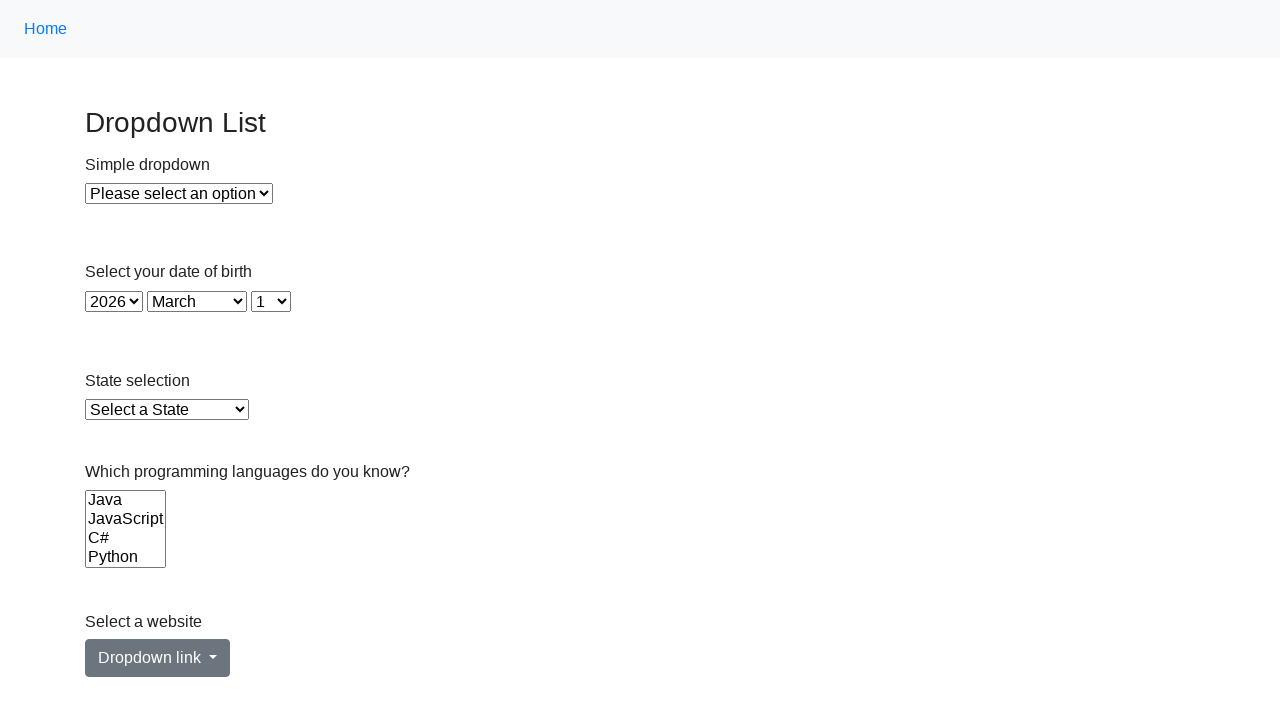

Selected year 1933 from year dropdown on select#year
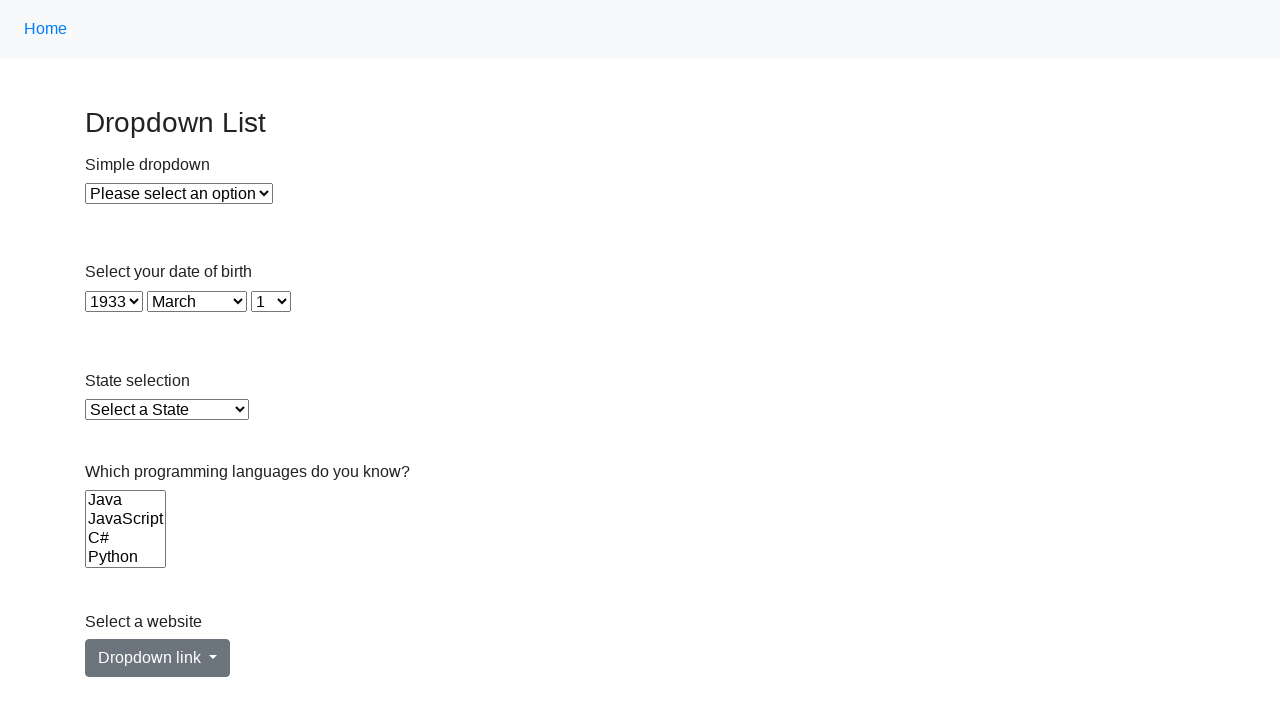

Selected December (value 11) from month dropdown on select#month
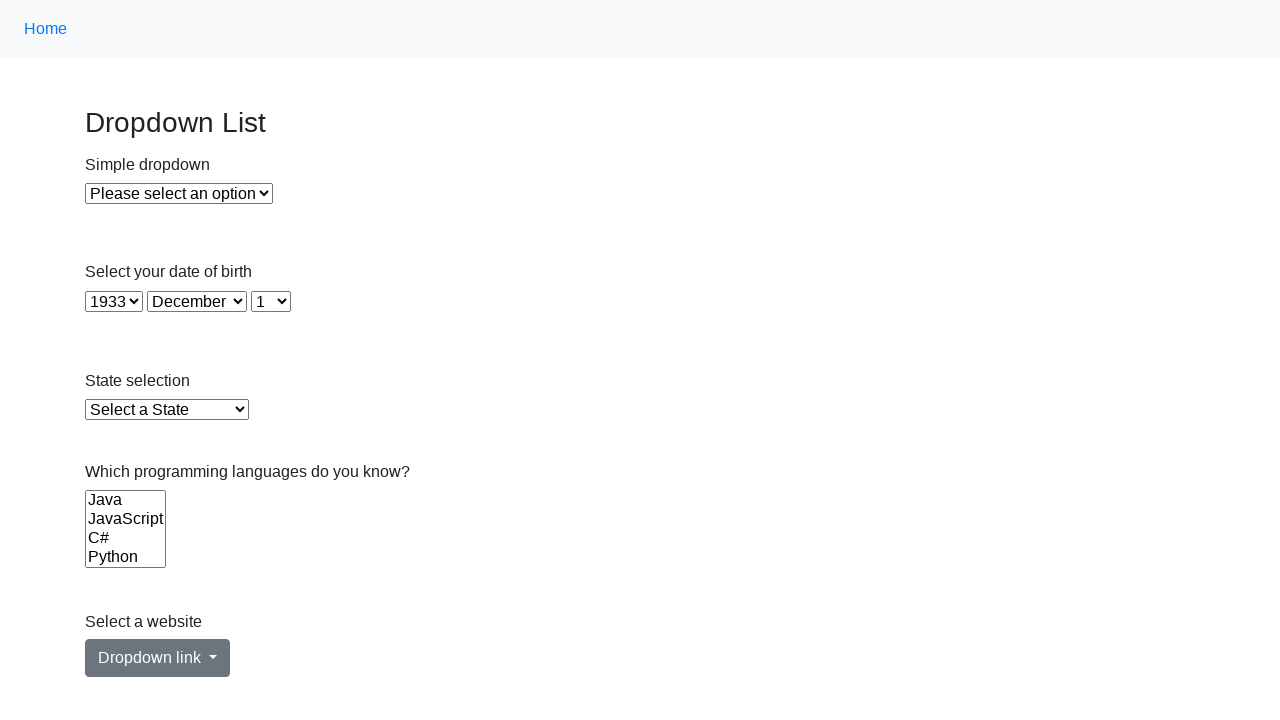

Selected first day from day dropdown on select#day
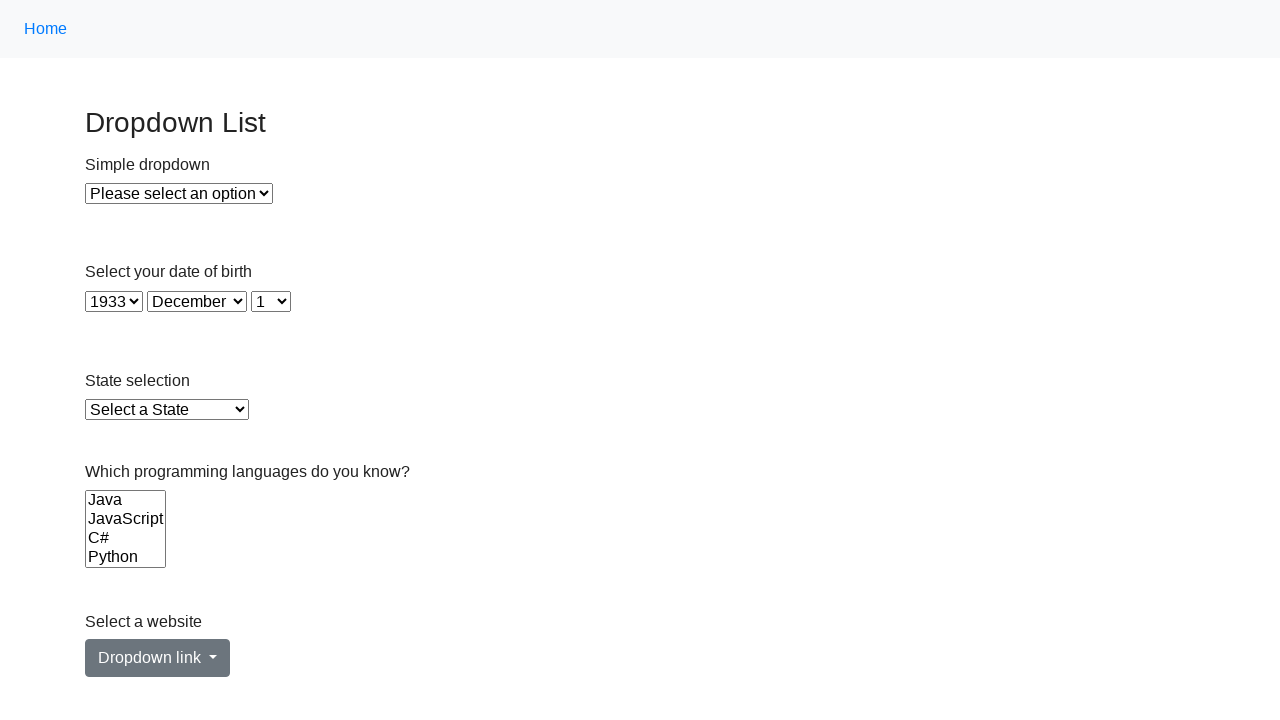

Retrieved selected year value
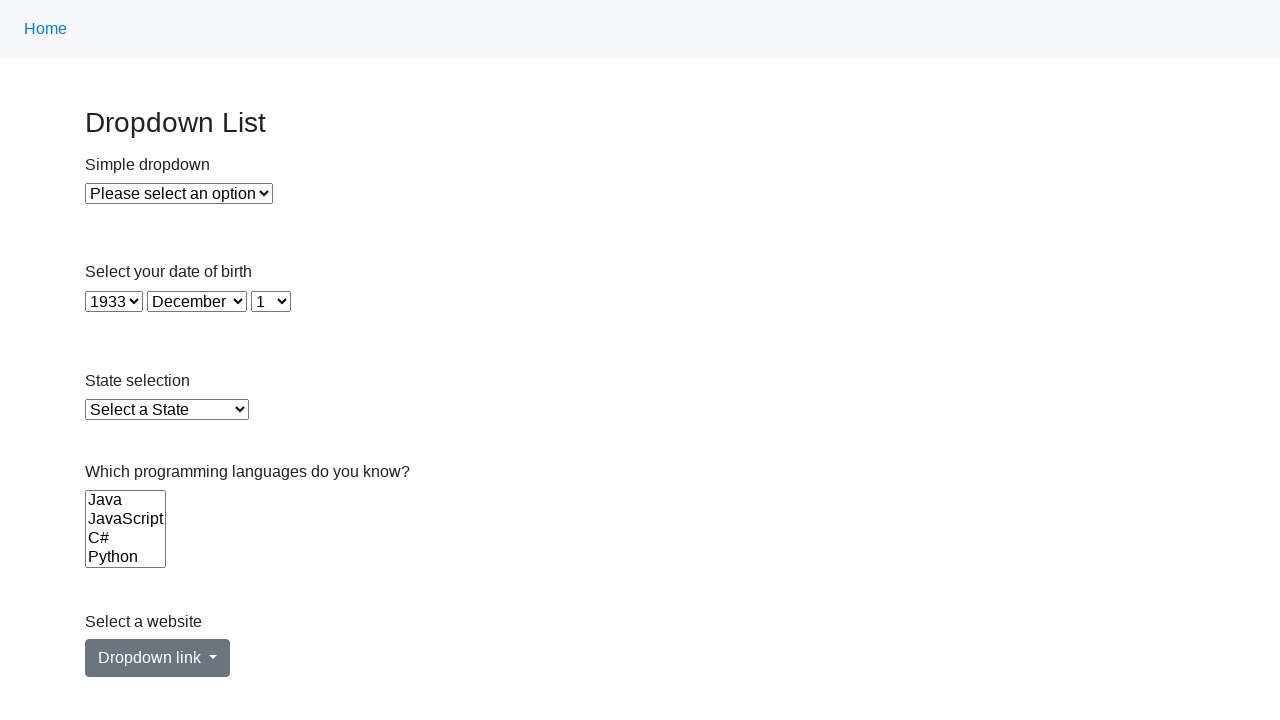

Retrieved selected month text
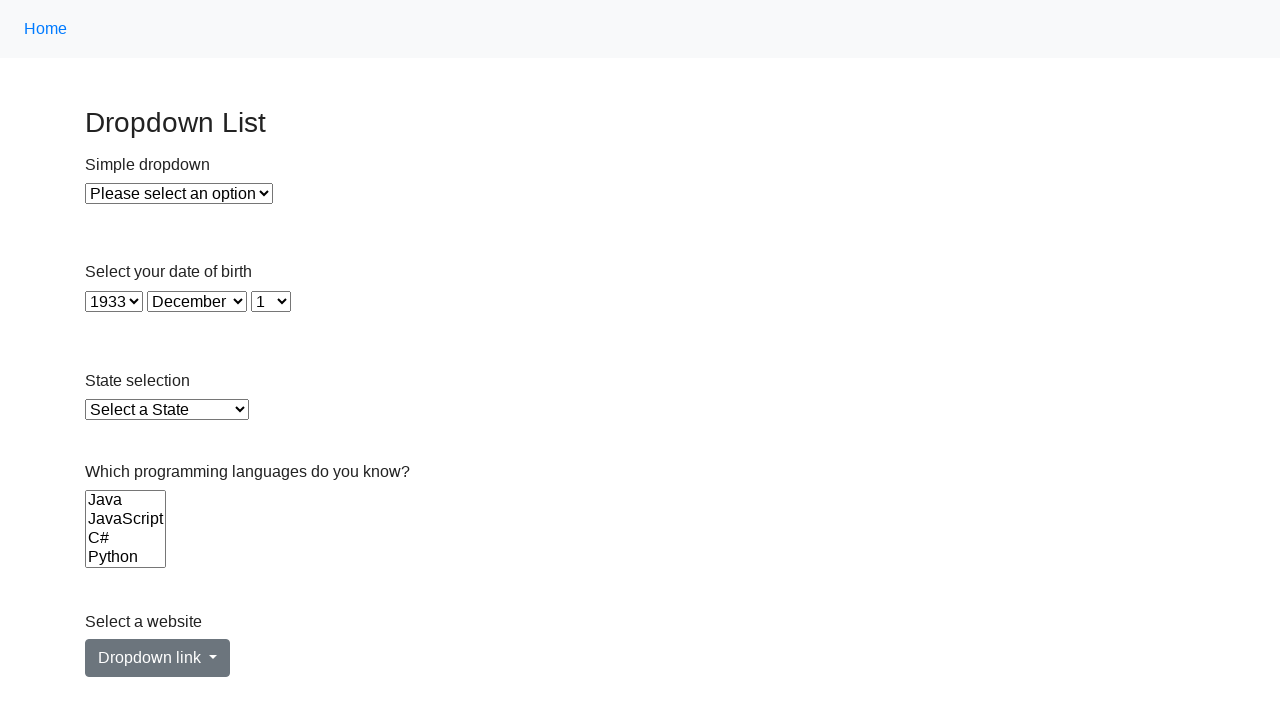

Retrieved selected day text
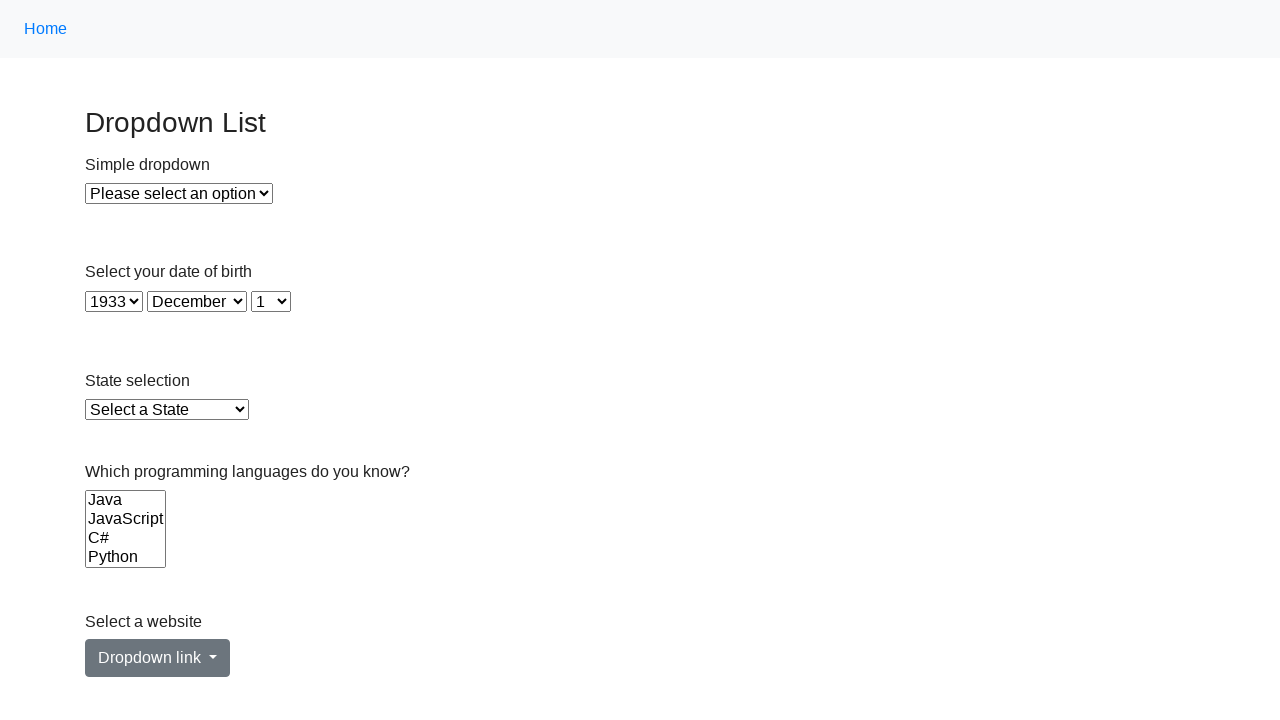

Verified year 1933 is correctly selected
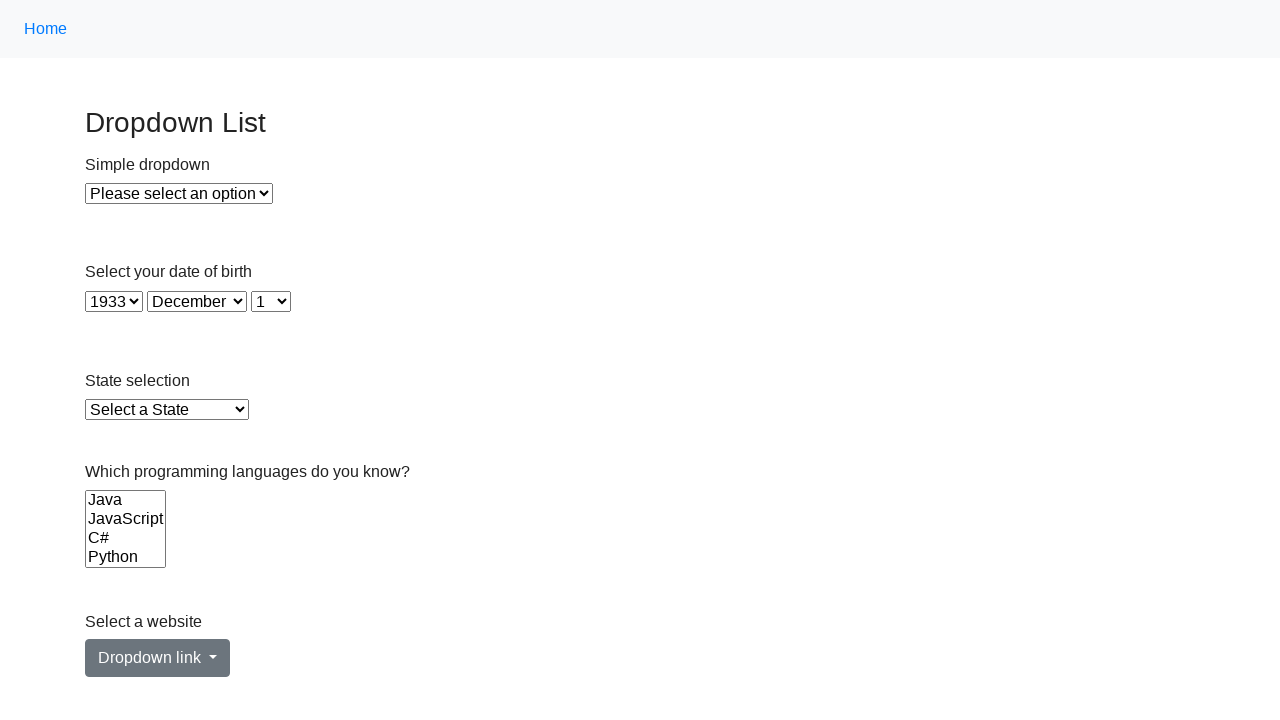

Verified December is correctly selected
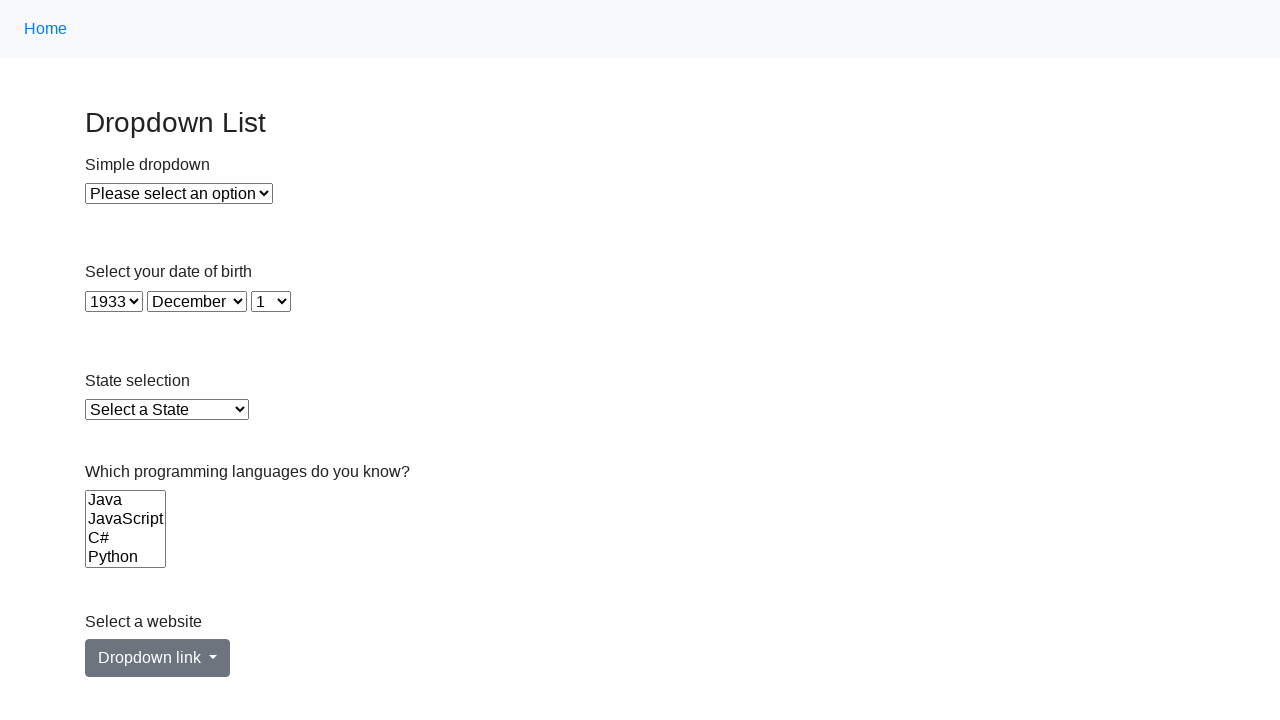

Verified day 1 is correctly selected
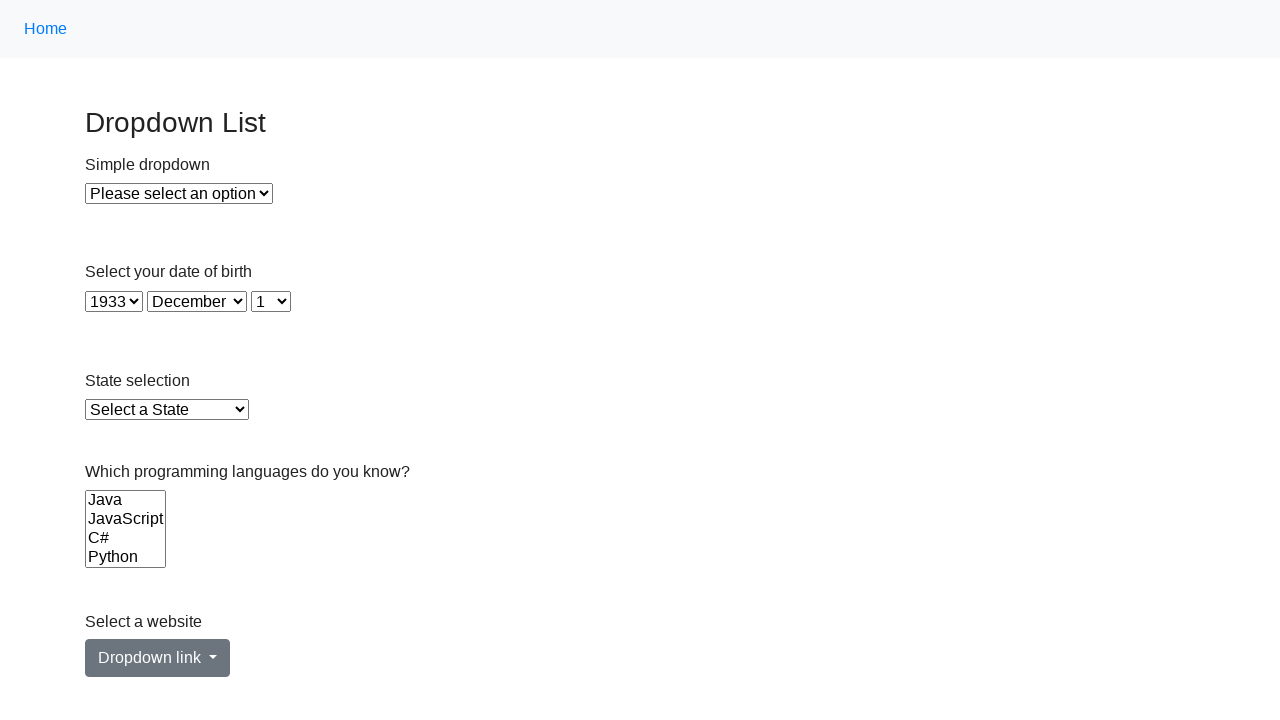

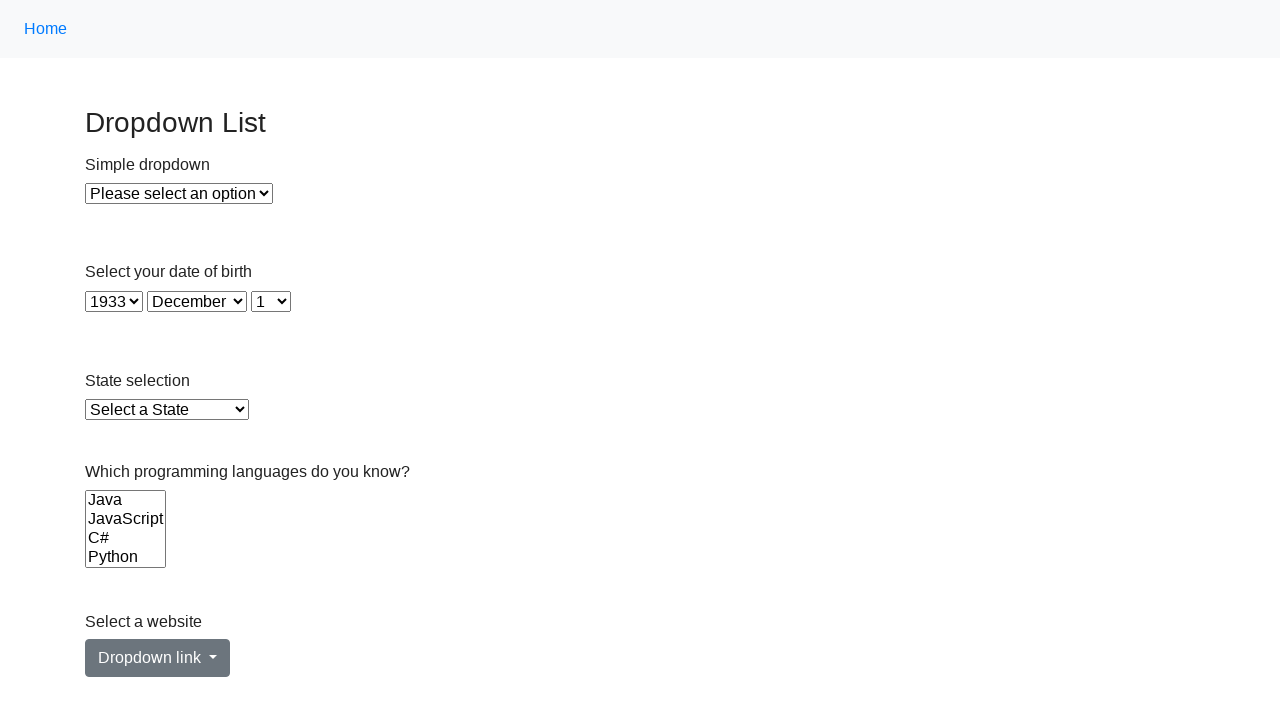